Tests interaction with a collapsible element by hovering over it to expand it and then clicking a link within

Starting URL: https://eviltester.github.io/synchole/collapseable.html

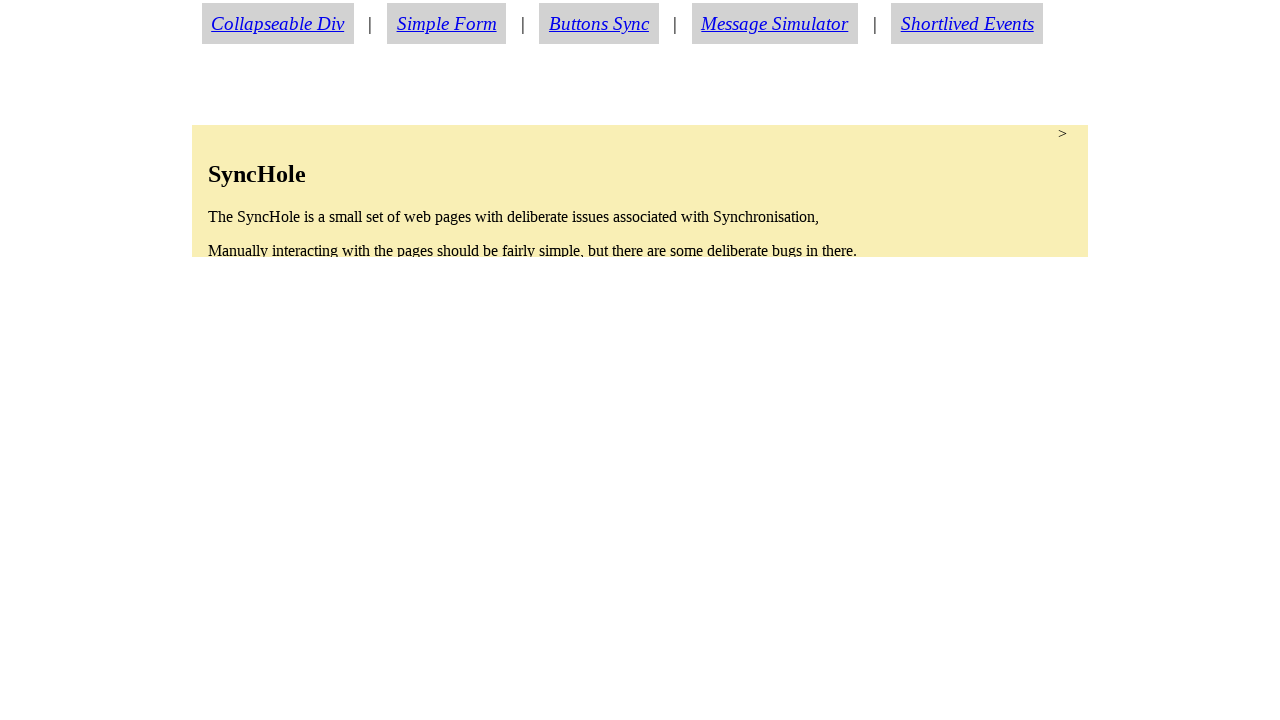

Hovered over collapsible element to trigger expansion at (640, 191) on #collapsable
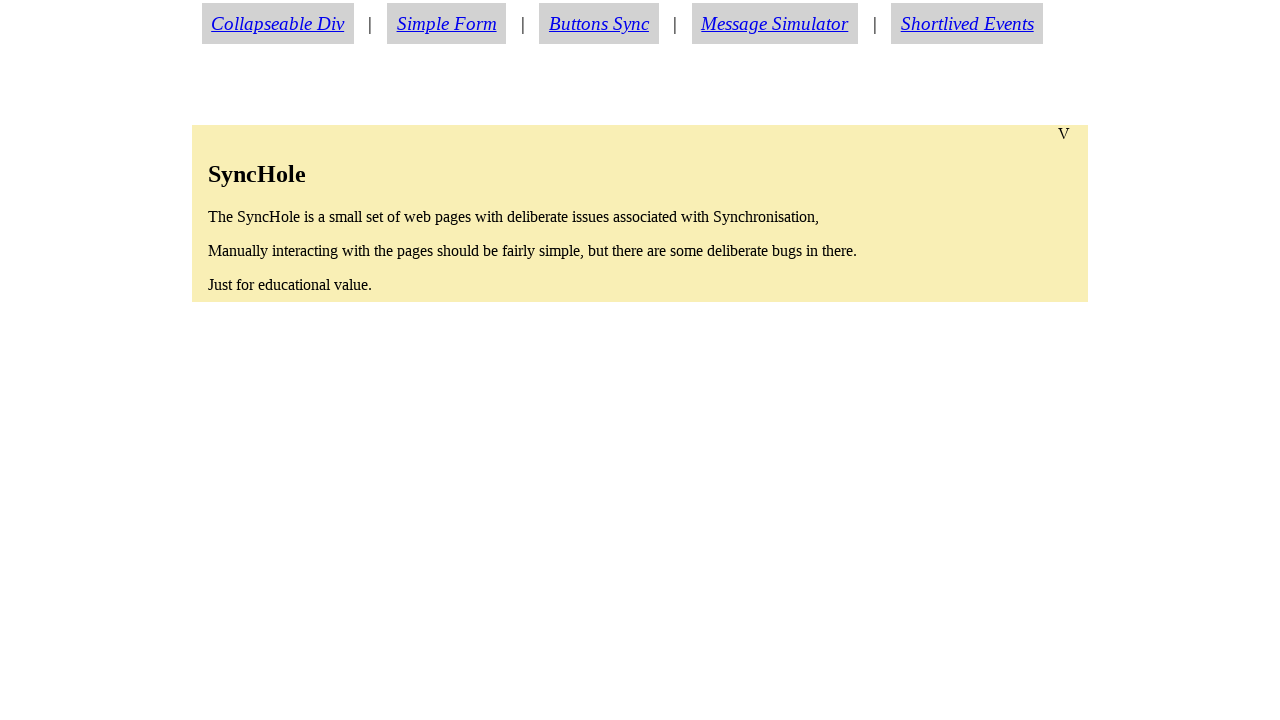

Checked collapsible element height during expansion
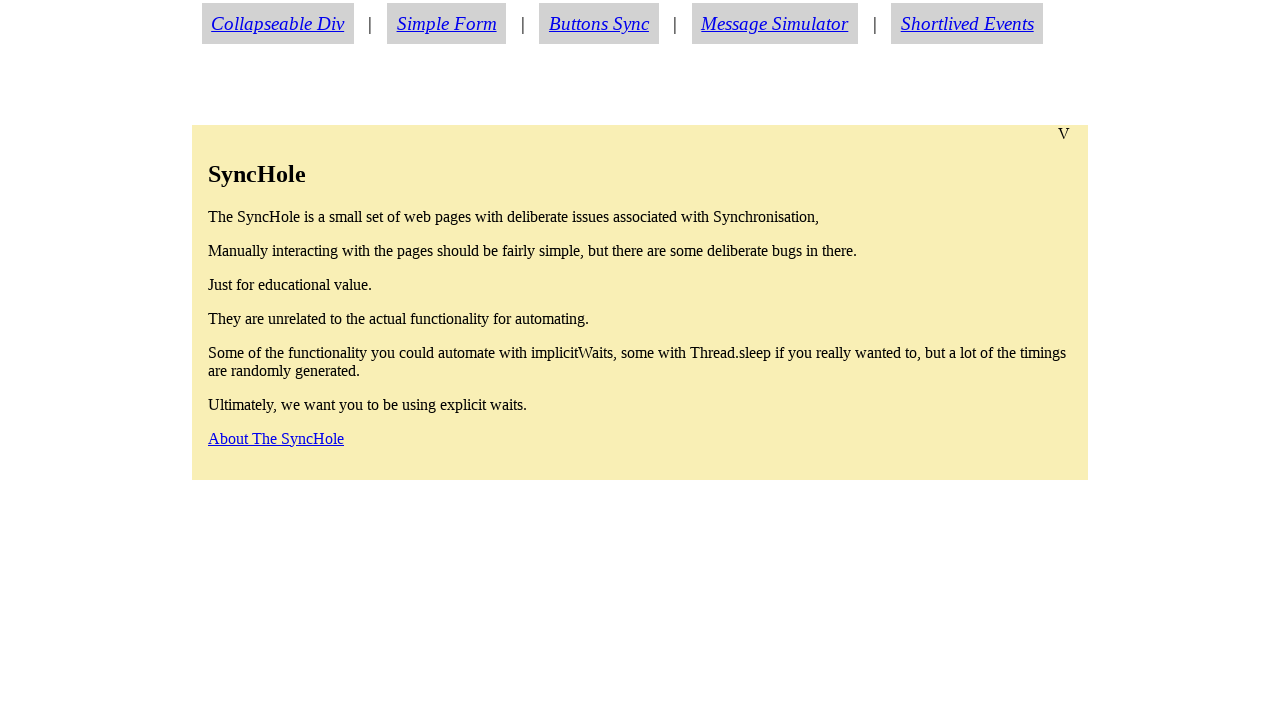

Collapsible element finished expanding
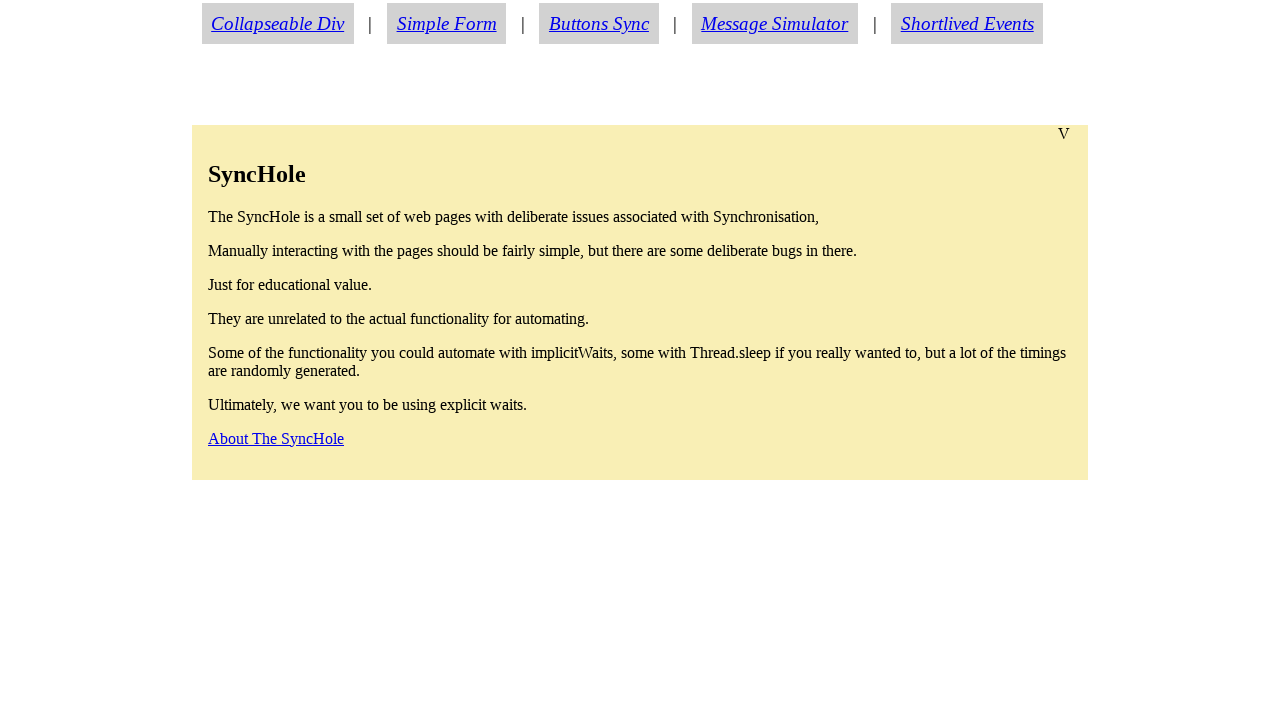

Clicked about link within expanded collapsible element at (276, 438) on #aboutlink
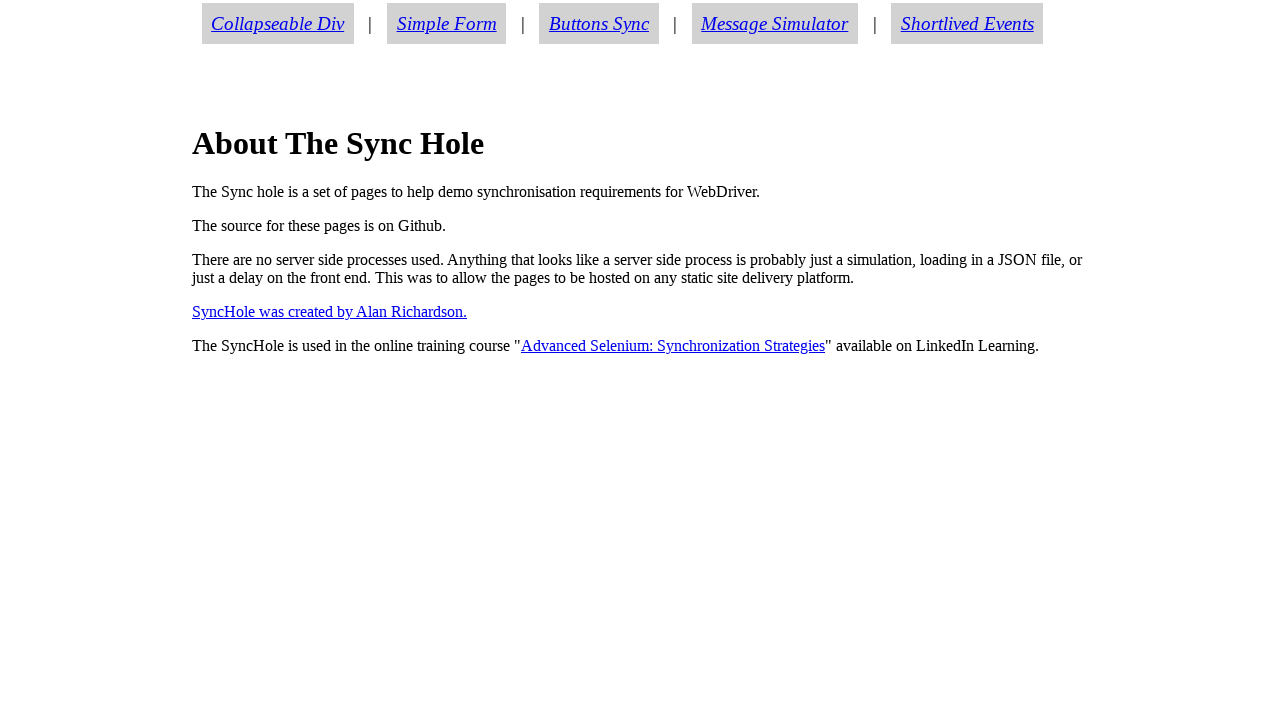

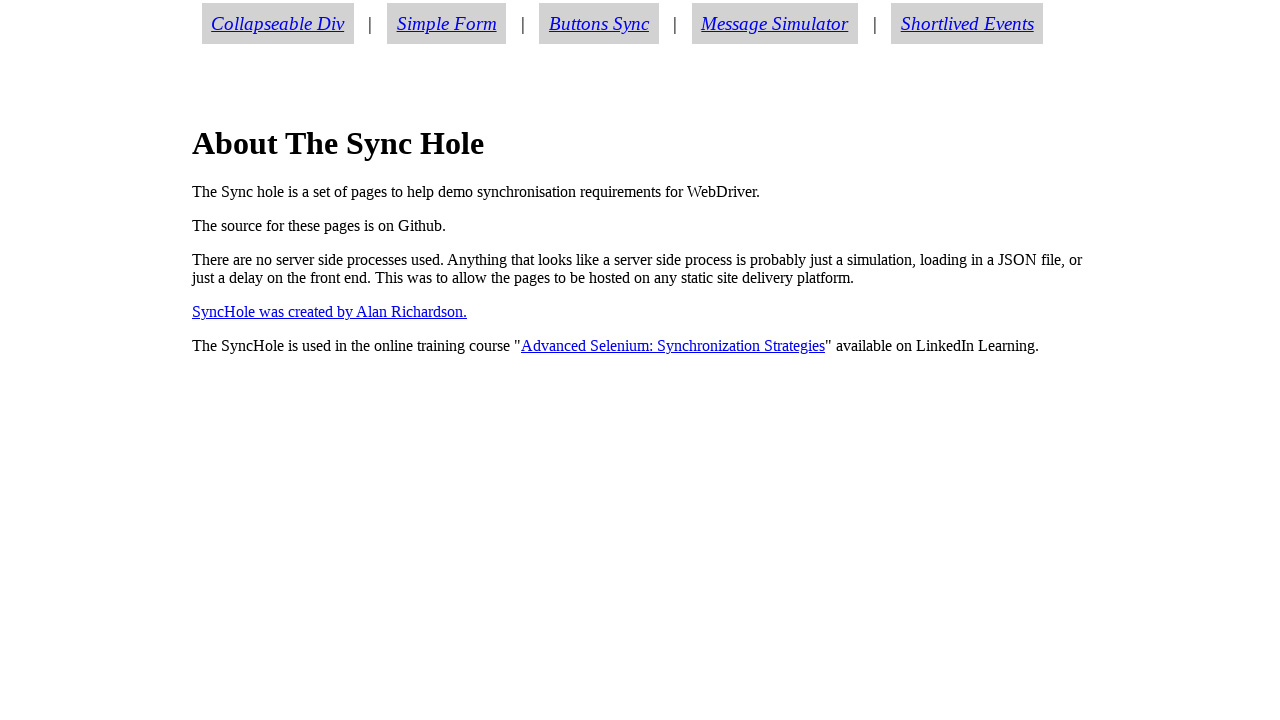